Tests different types of JavaScript alerts including simple alert, confirmation dialog, and prompt dialog by accepting, dismissing, and entering text into them

Starting URL: http://demo.automationtesting.in/Alerts.html

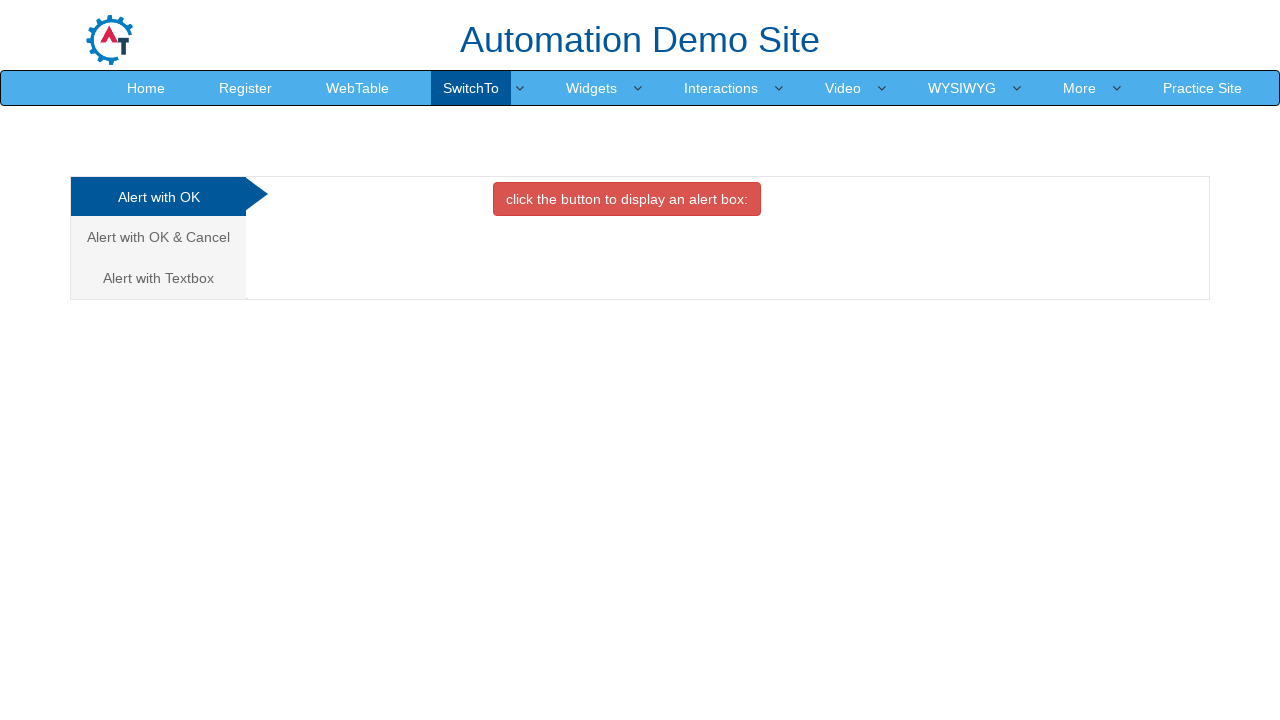

Clicked danger button to trigger simple alert at (627, 199) on .btn-danger
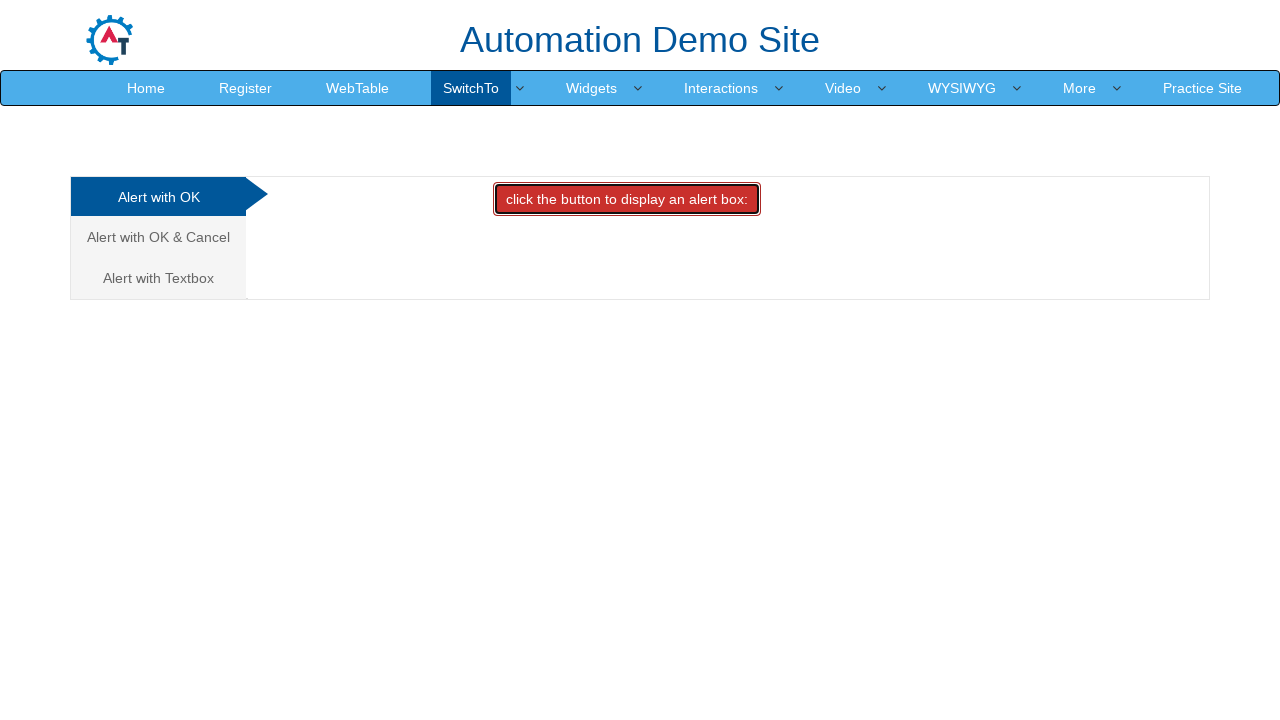

Set up dialog handler to accept simple alert
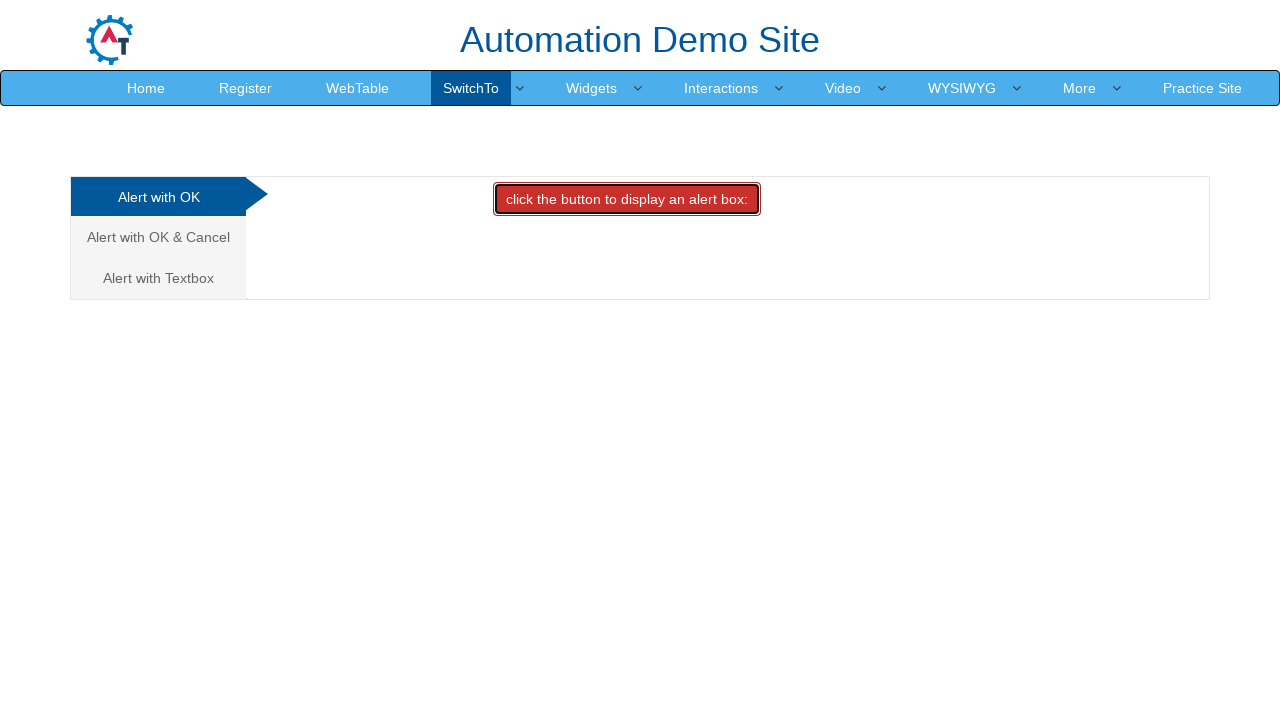

Navigated to confirmation dialog test section at (158, 237) on xpath=//html/body/div[1]/div/div/div/div[1]/ul/li[2]/a
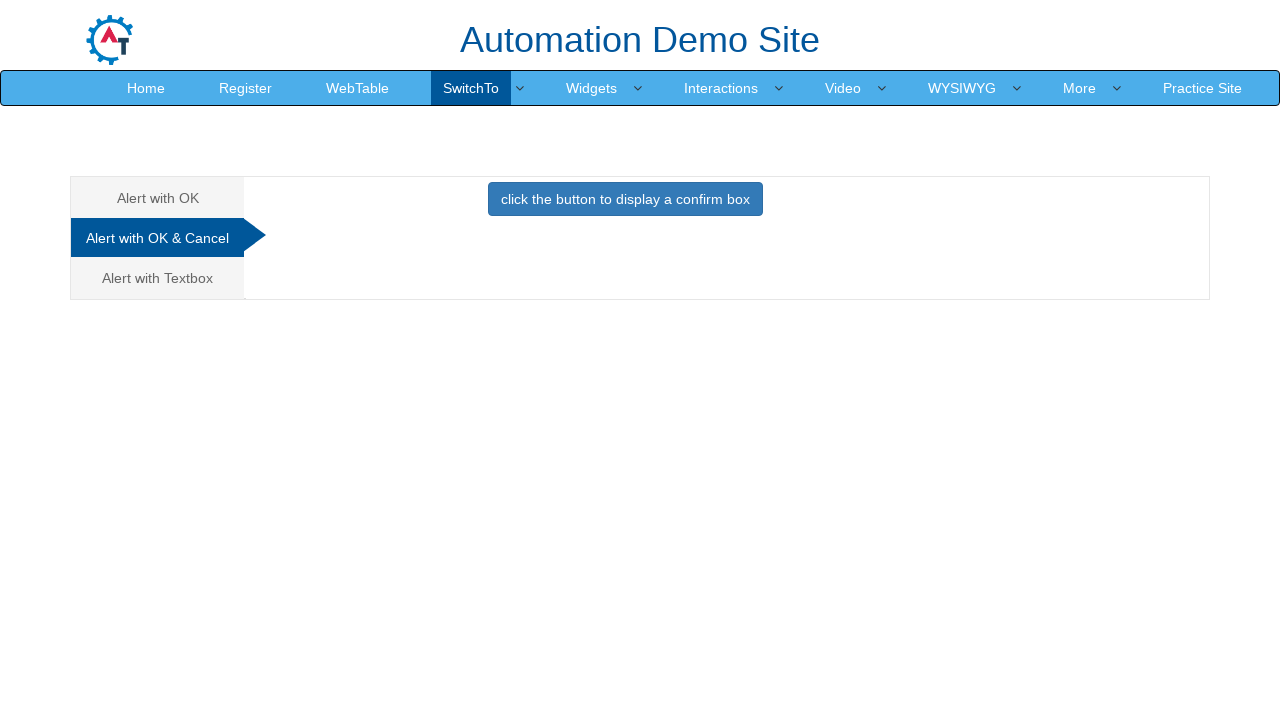

Clicked primary button to trigger confirmation dialog at (625, 199) on .btn-primary
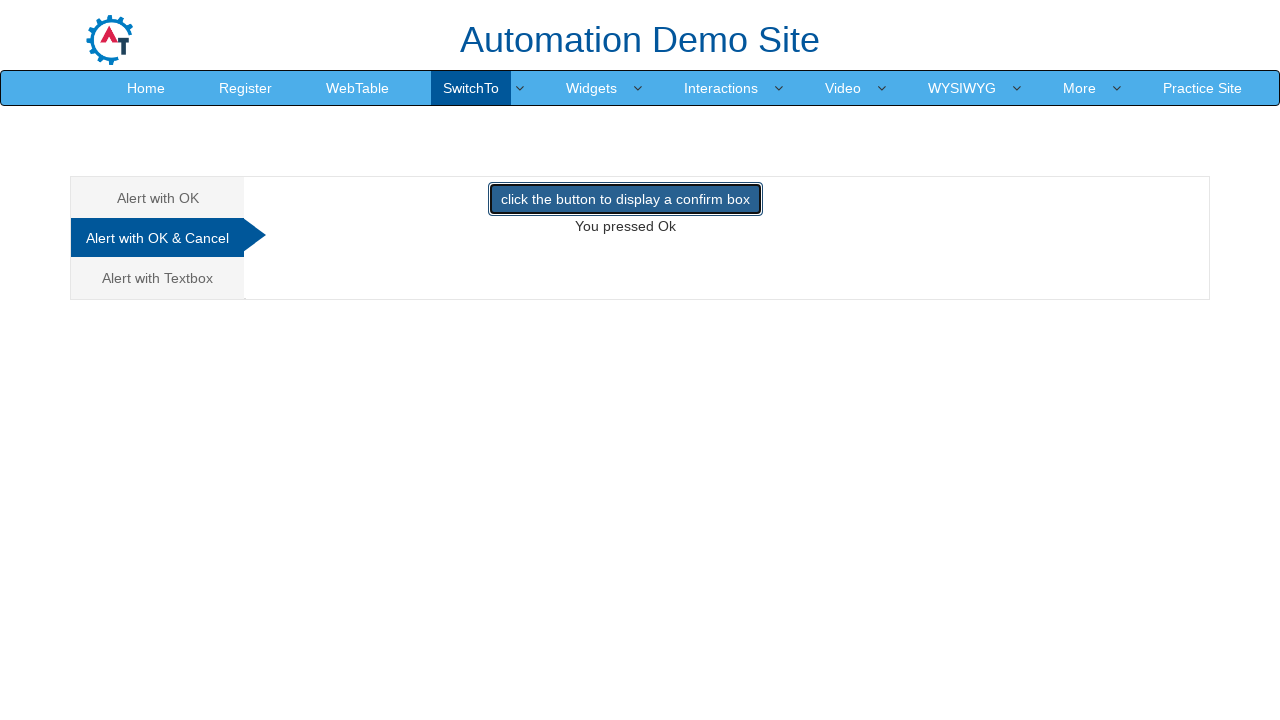

Set up dialog handler to dismiss confirmation dialog
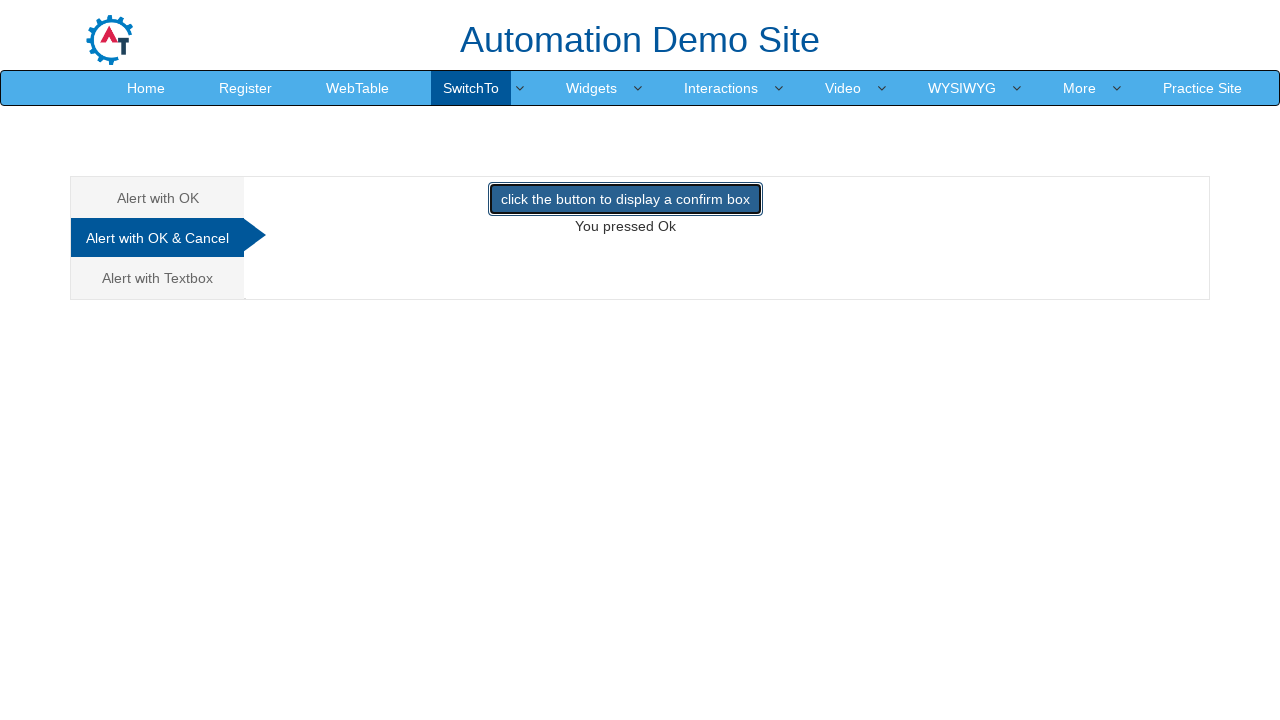

Navigated to prompt dialog test section at (158, 278) on xpath=//html/body/div[1]/div/div/div/div[1]/ul/li[3]/a
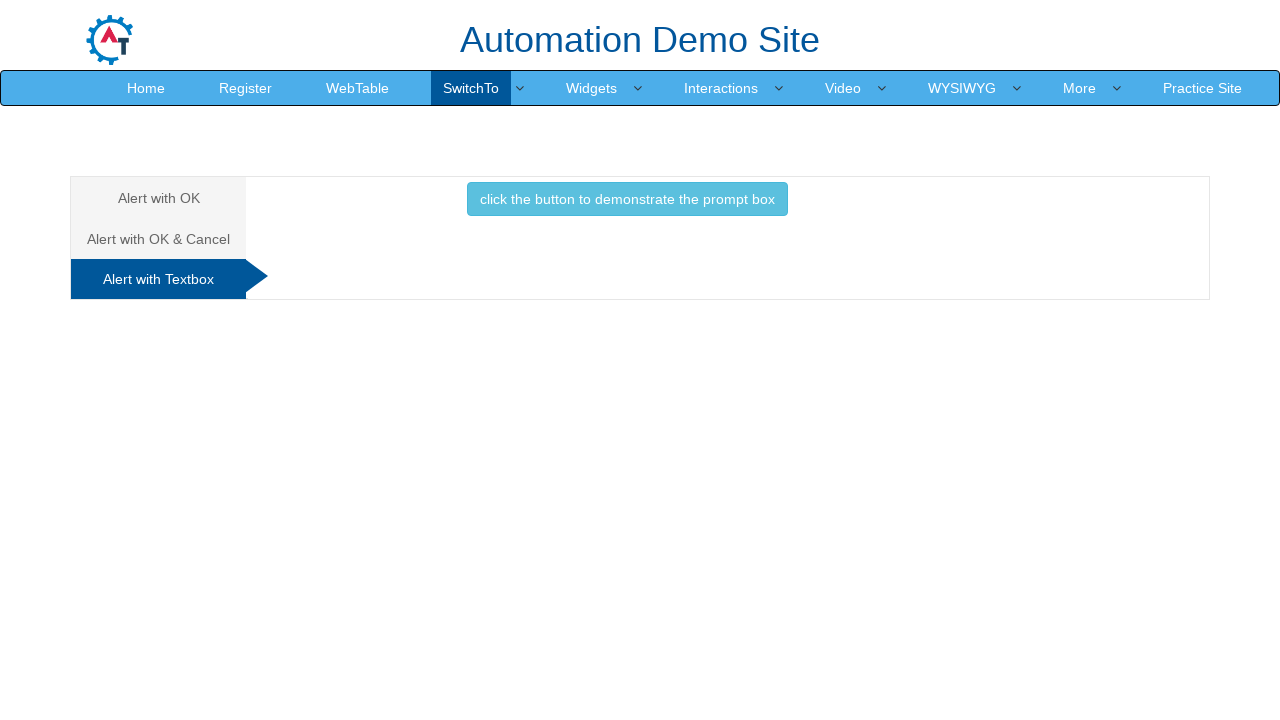

Clicked info button to trigger prompt dialog at (627, 199) on .btn-info
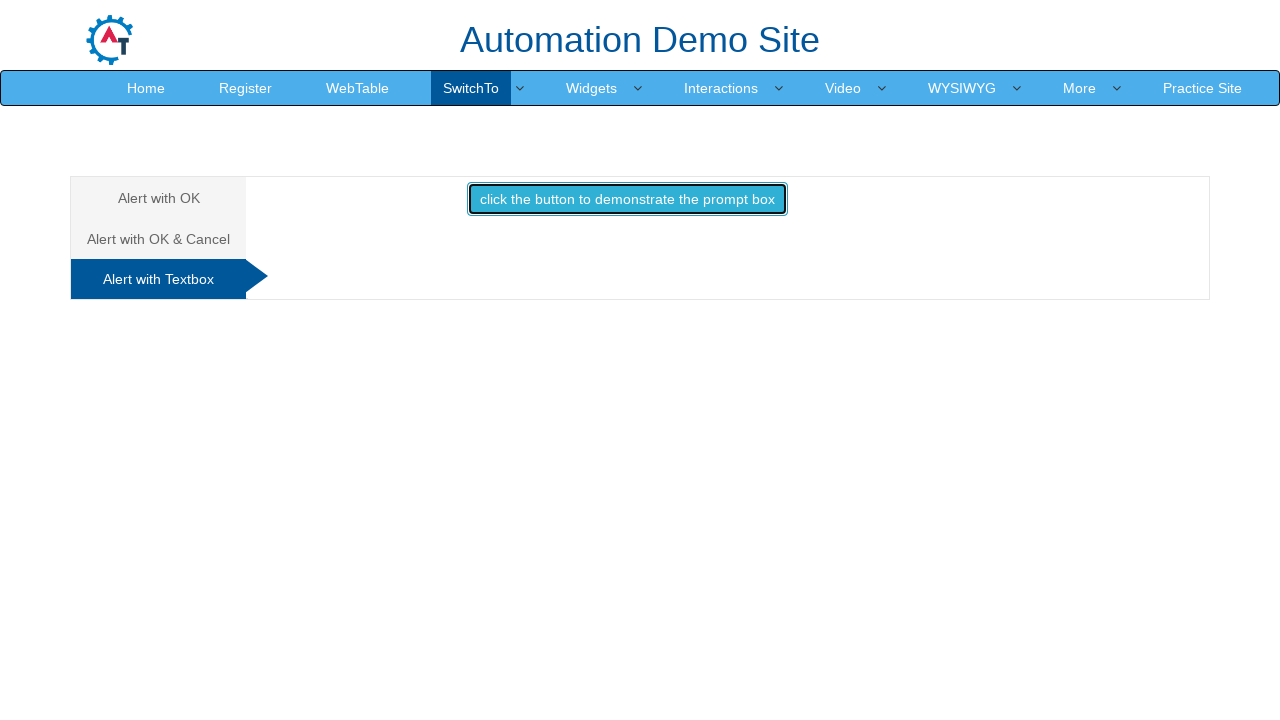

Set up dialog handler to accept prompt dialog with text 'hello'
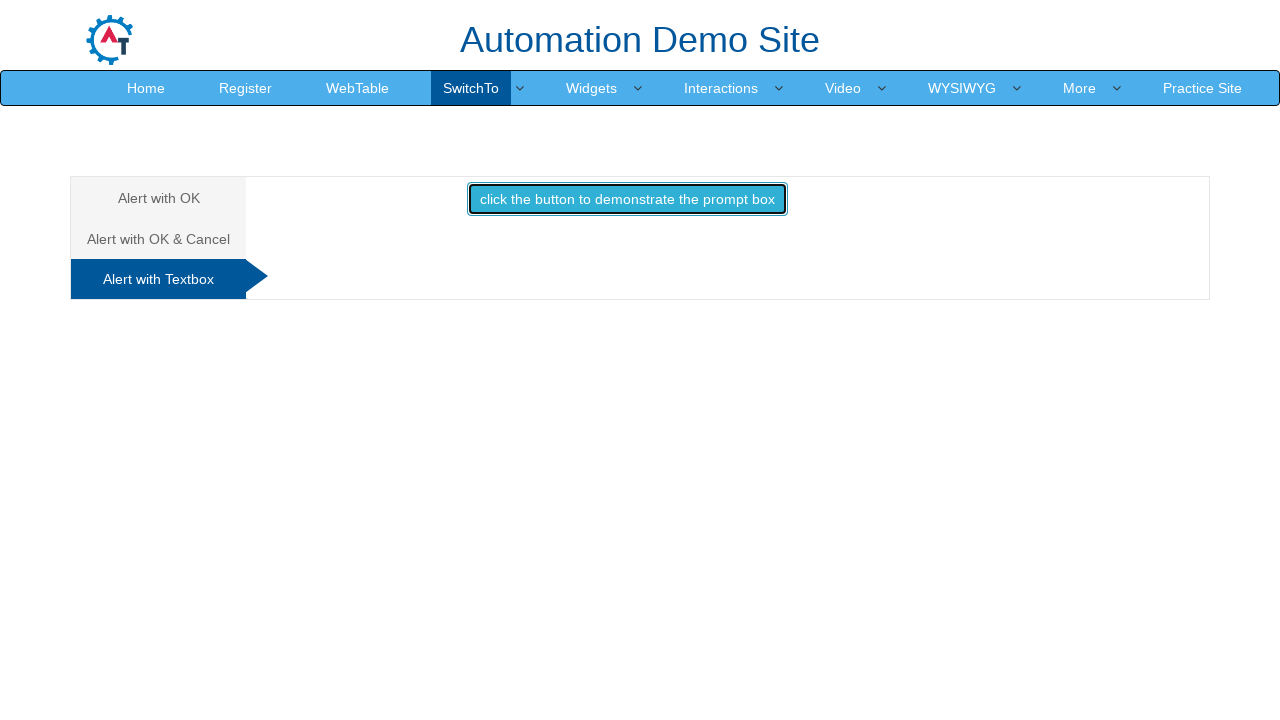

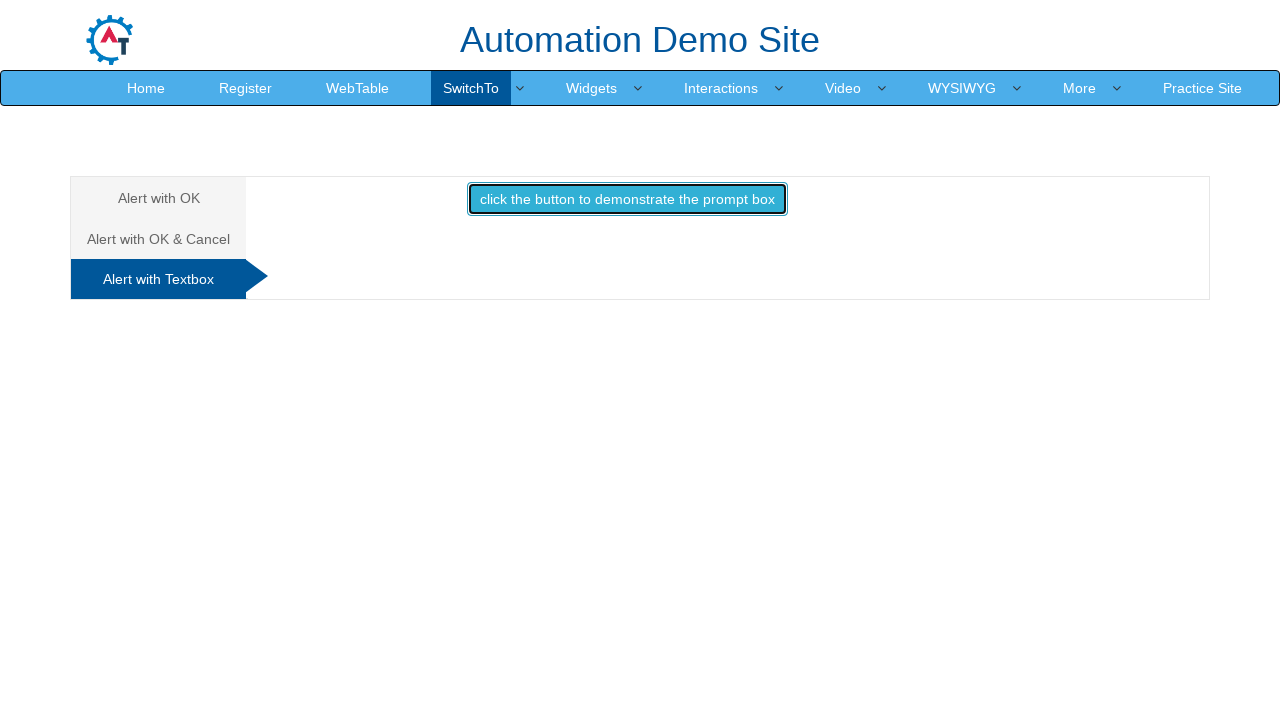